Tests clicking a specific link from a collection of links by index

Starting URL: https://the-internet.herokuapp.com/

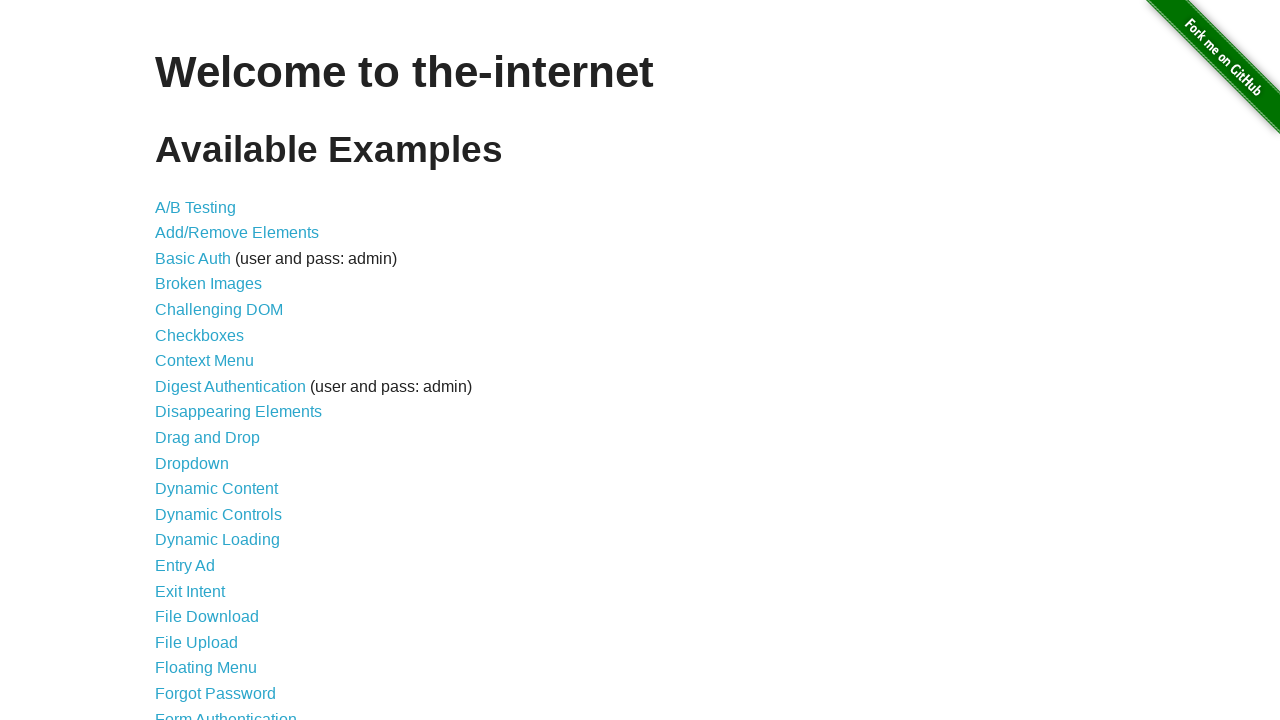

Navigated to the-internet.herokuapp.com homepage
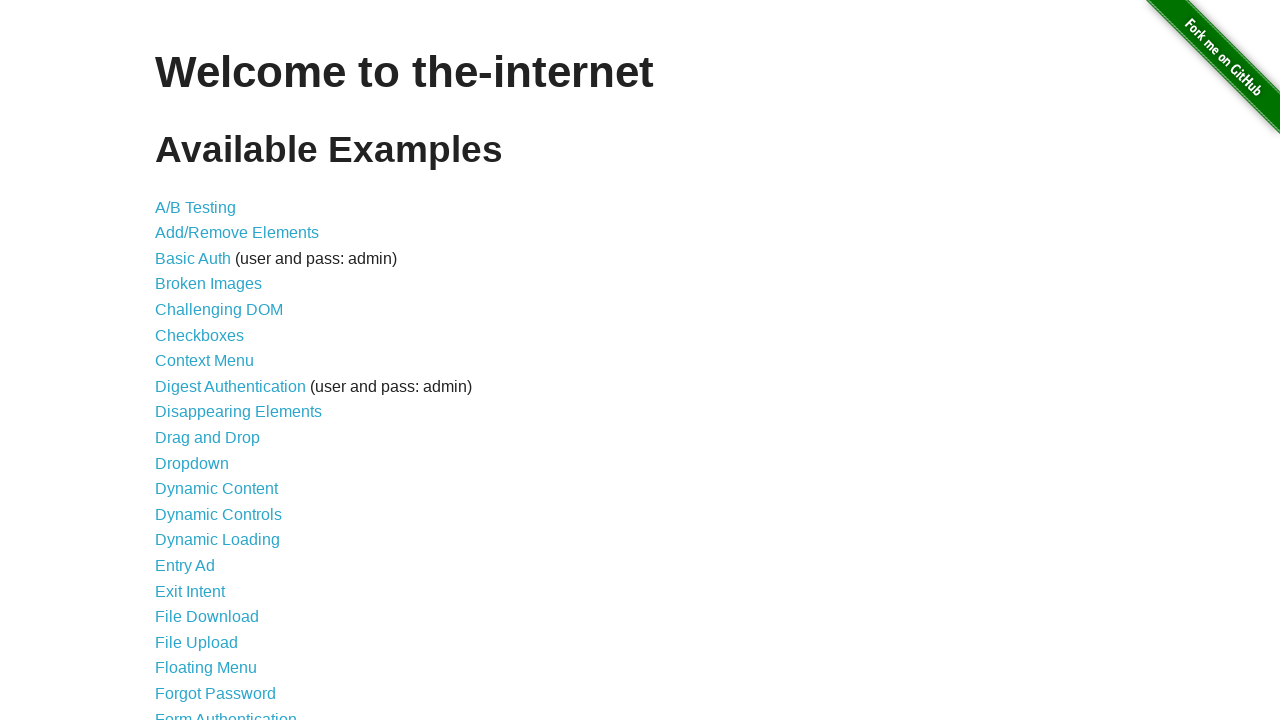

Clicked the 11th link from the collection by index at (208, 438) on a >> nth=10
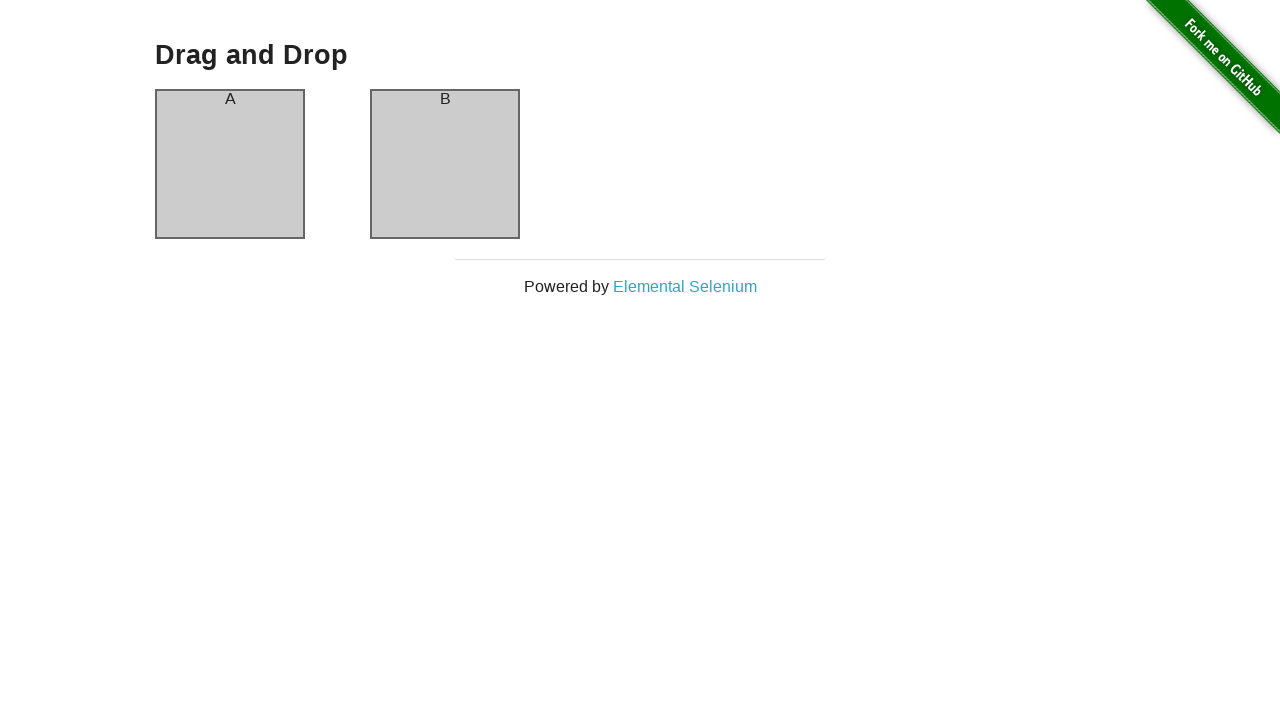

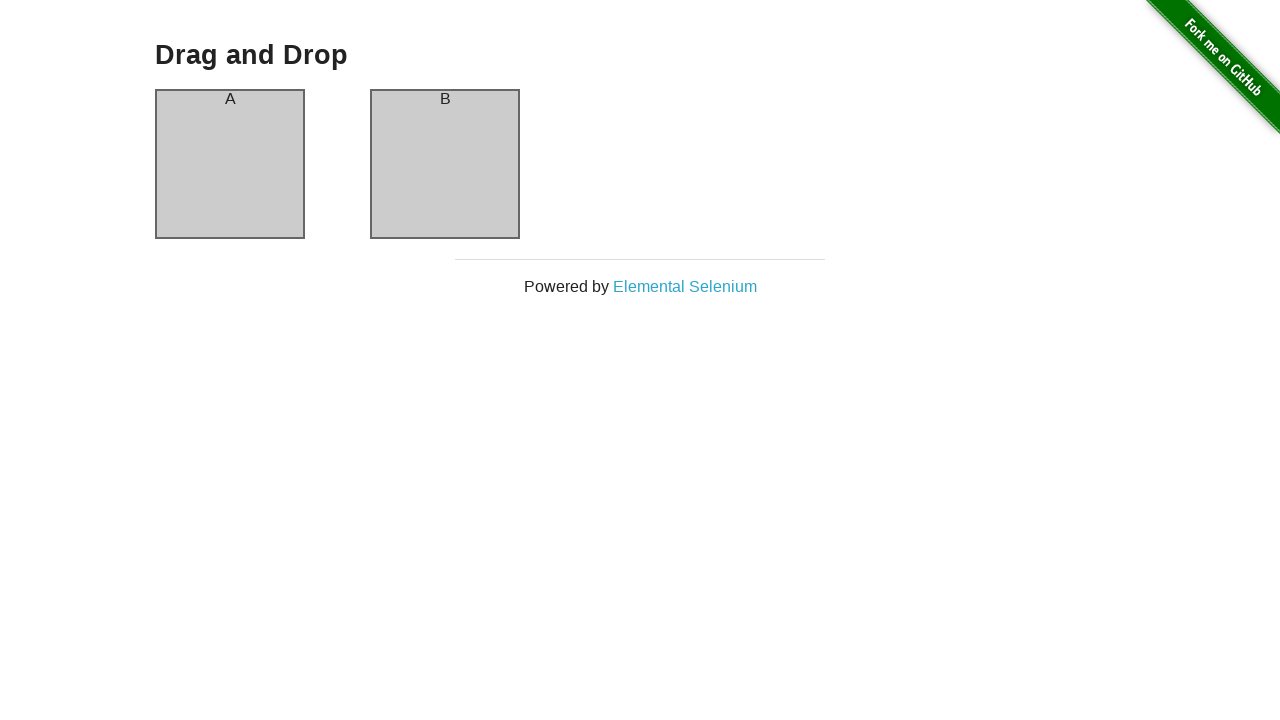